Tests that the Clear completed button displays correct text when there are completed items

Starting URL: https://demo.playwright.dev/todomvc

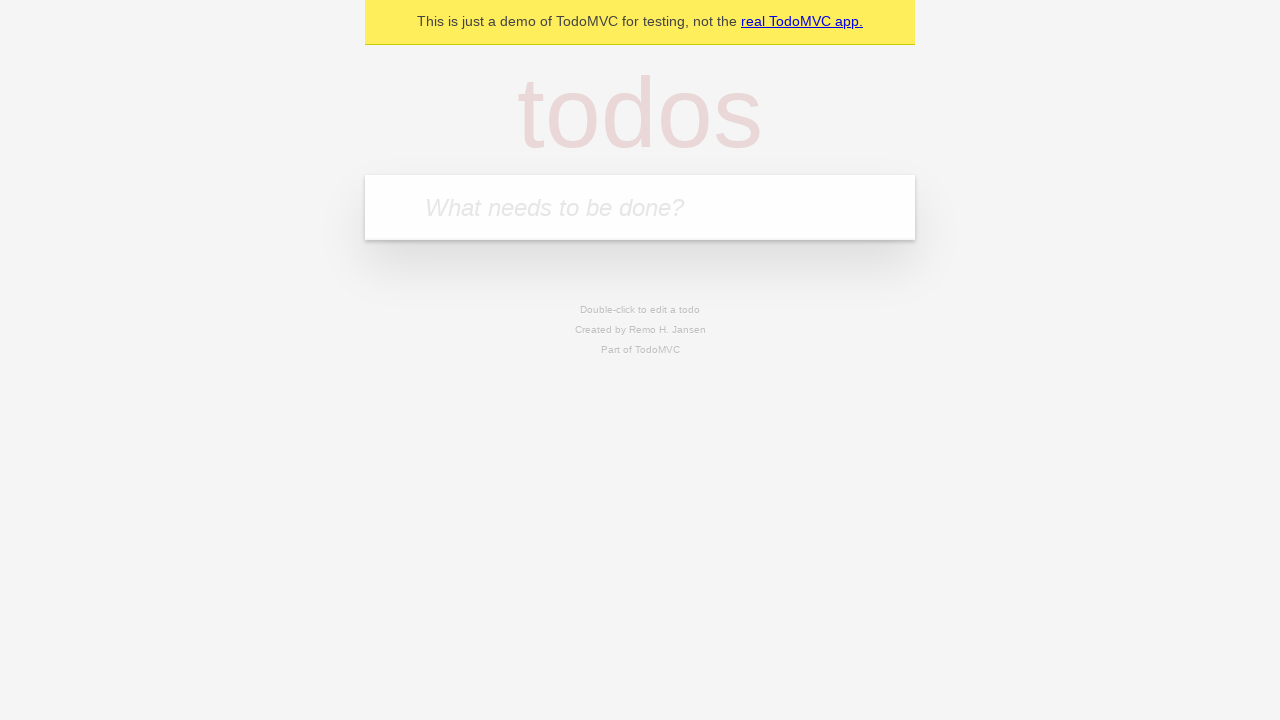

Filled todo input with 'buy some cheese' on internal:attr=[placeholder="What needs to be done?"i]
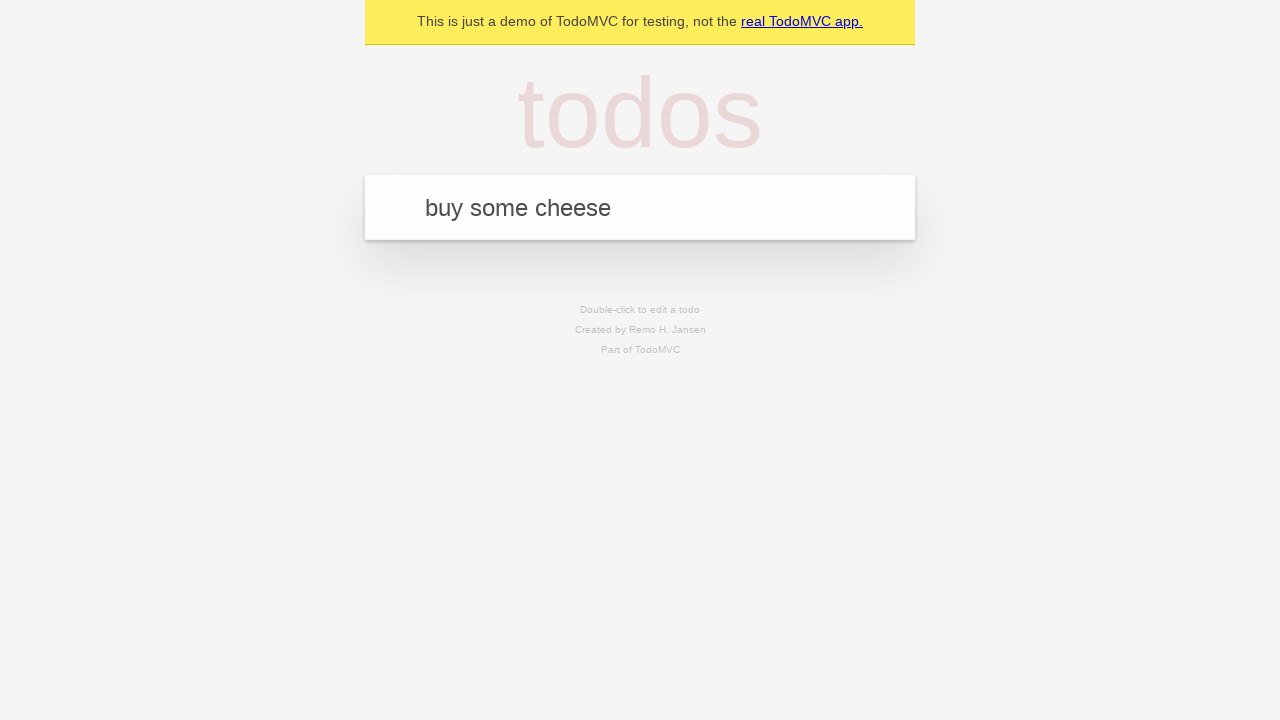

Pressed Enter to add first todo on internal:attr=[placeholder="What needs to be done?"i]
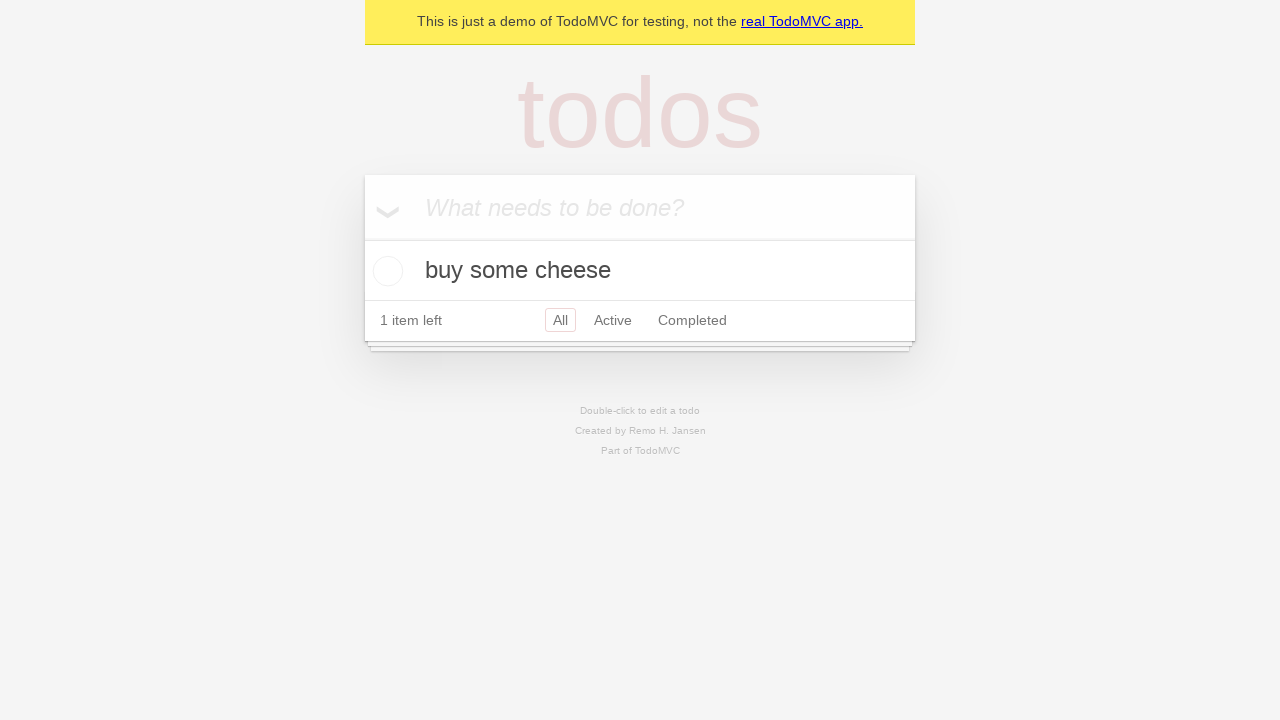

Filled todo input with 'feed the cat' on internal:attr=[placeholder="What needs to be done?"i]
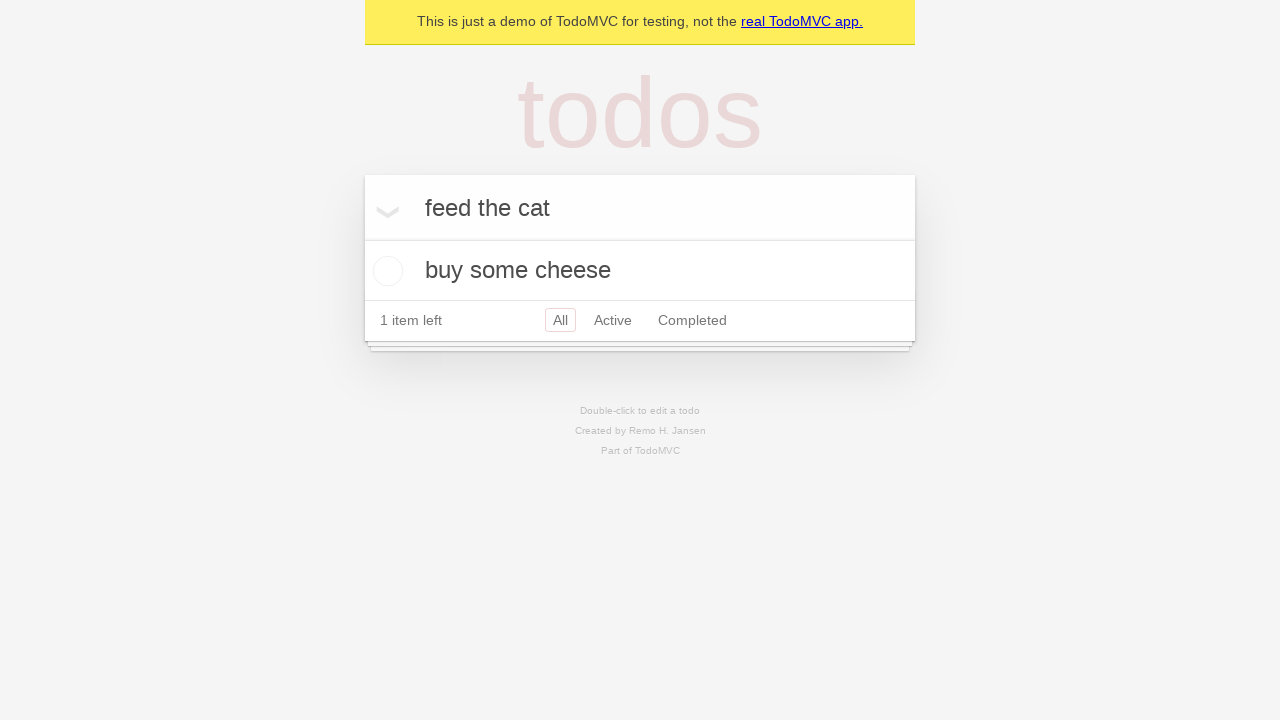

Pressed Enter to add second todo on internal:attr=[placeholder="What needs to be done?"i]
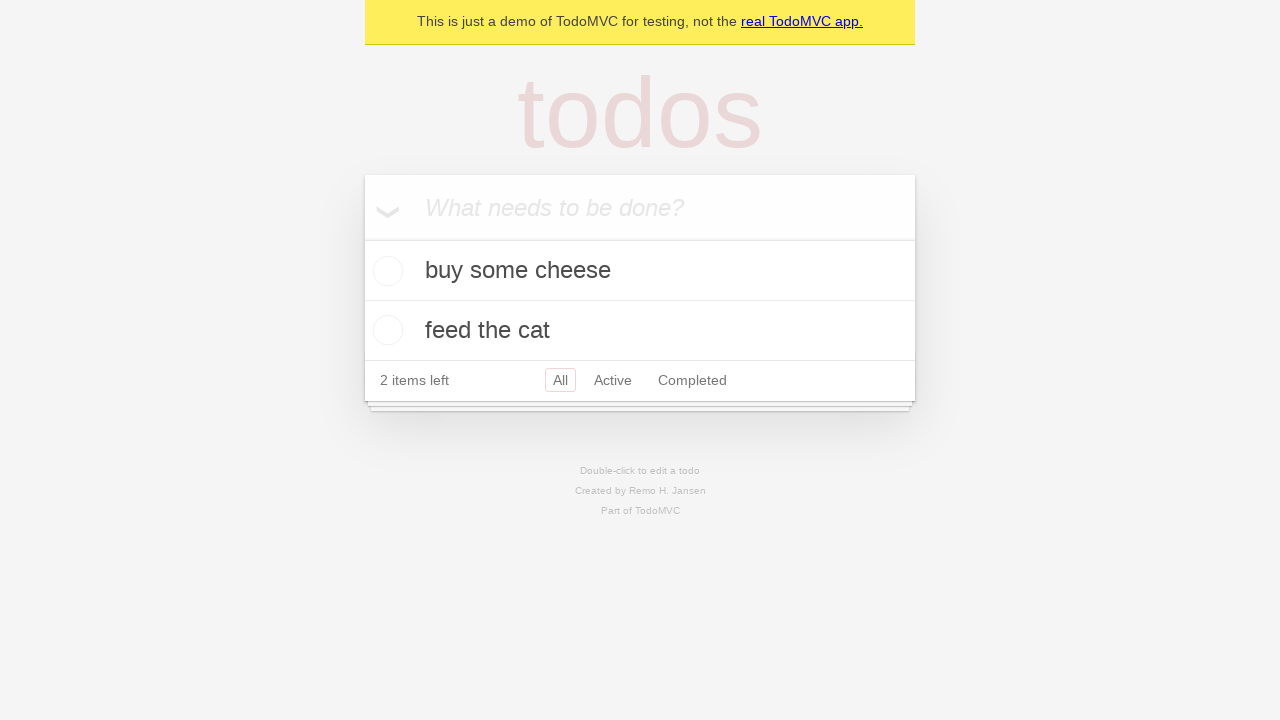

Filled todo input with 'book a doctors appointment' on internal:attr=[placeholder="What needs to be done?"i]
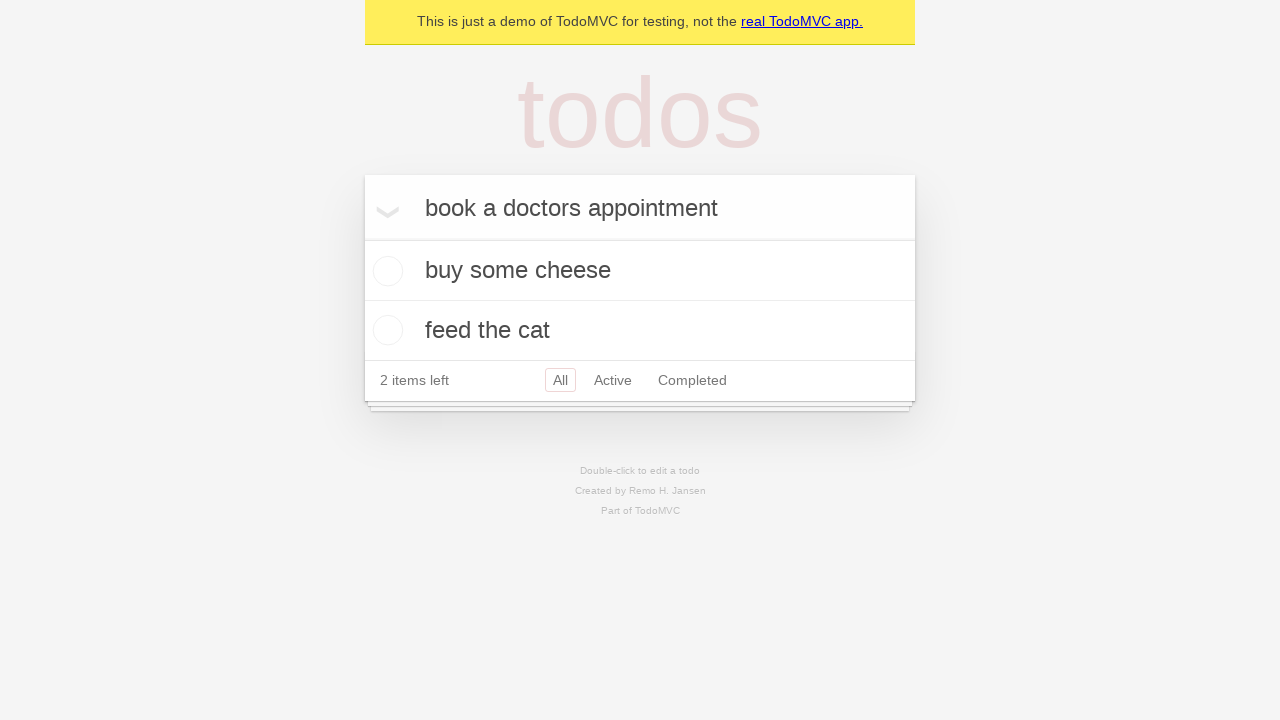

Pressed Enter to add third todo on internal:attr=[placeholder="What needs to be done?"i]
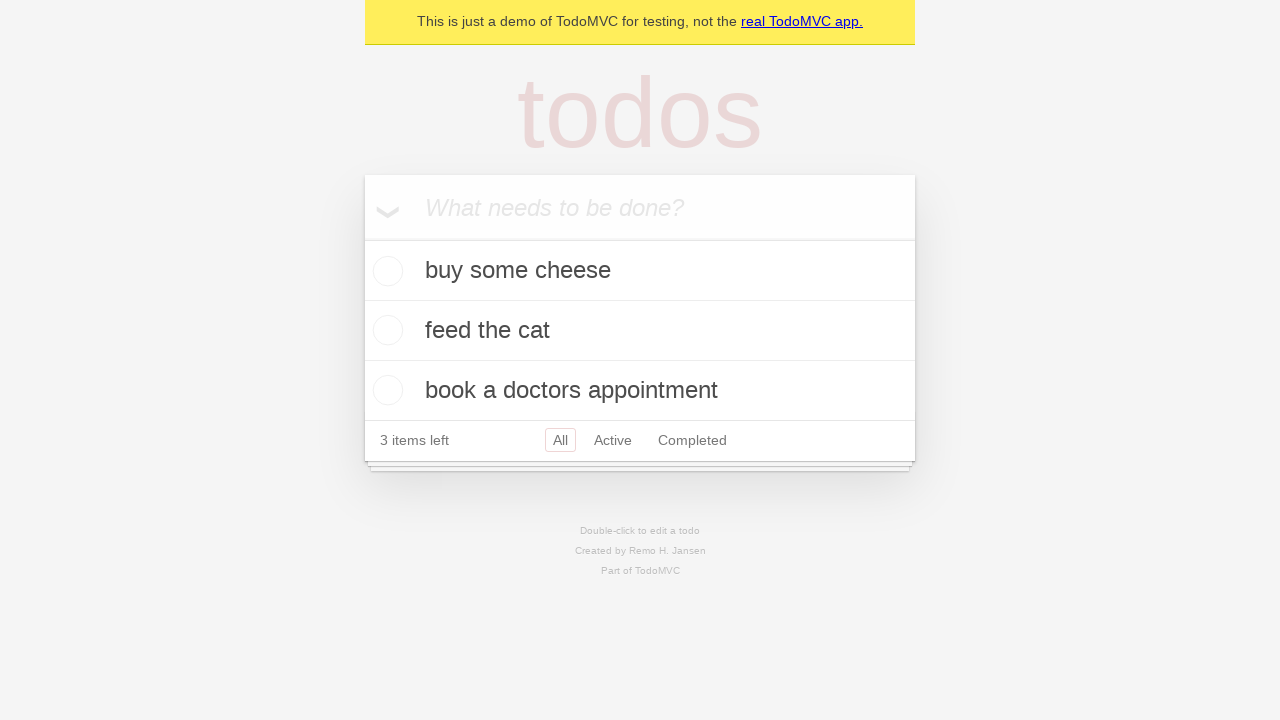

Waited for all 3 todo items to be rendered
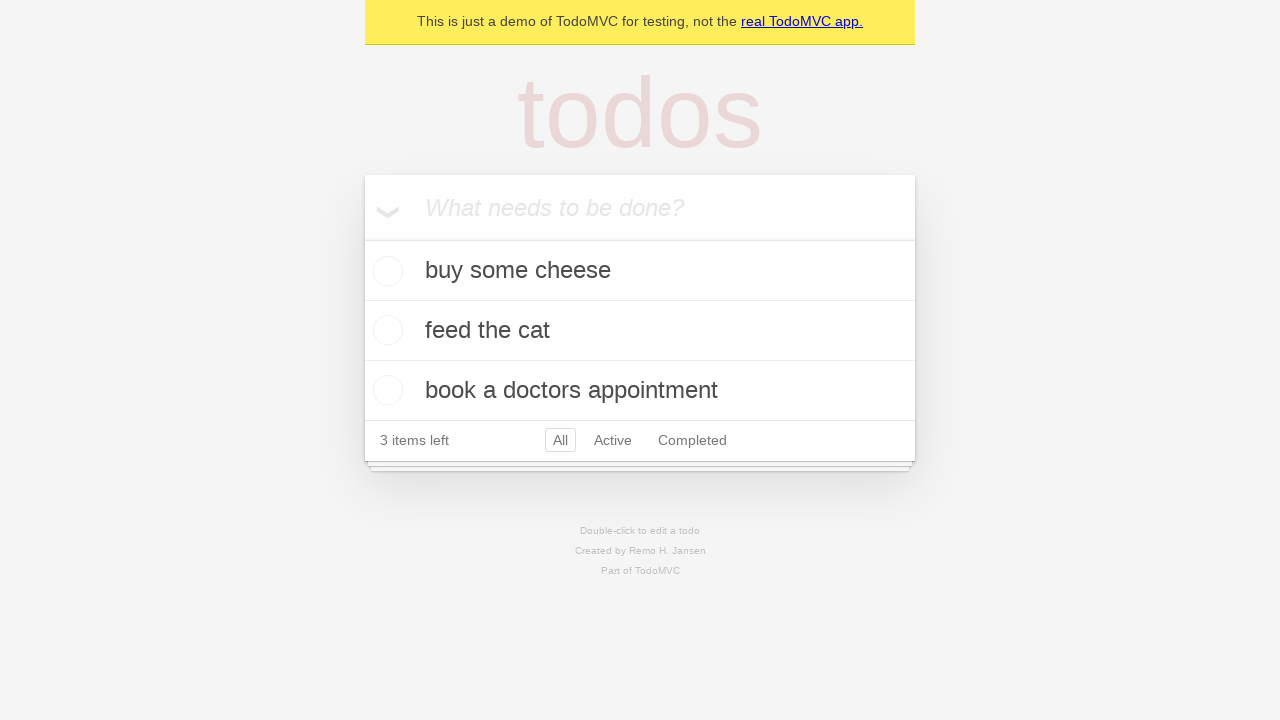

Checked the first todo item as completed at (385, 271) on .todo-list li .toggle >> nth=0
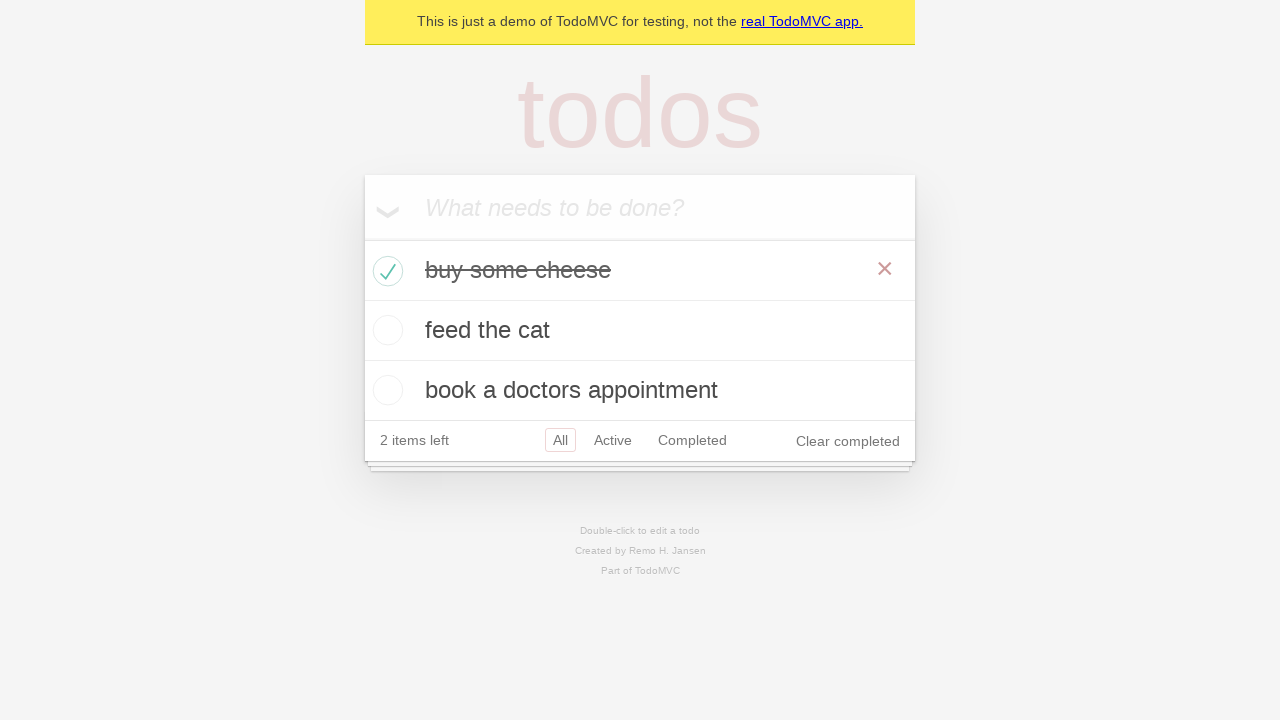

Clear completed button appeared after marking item as done
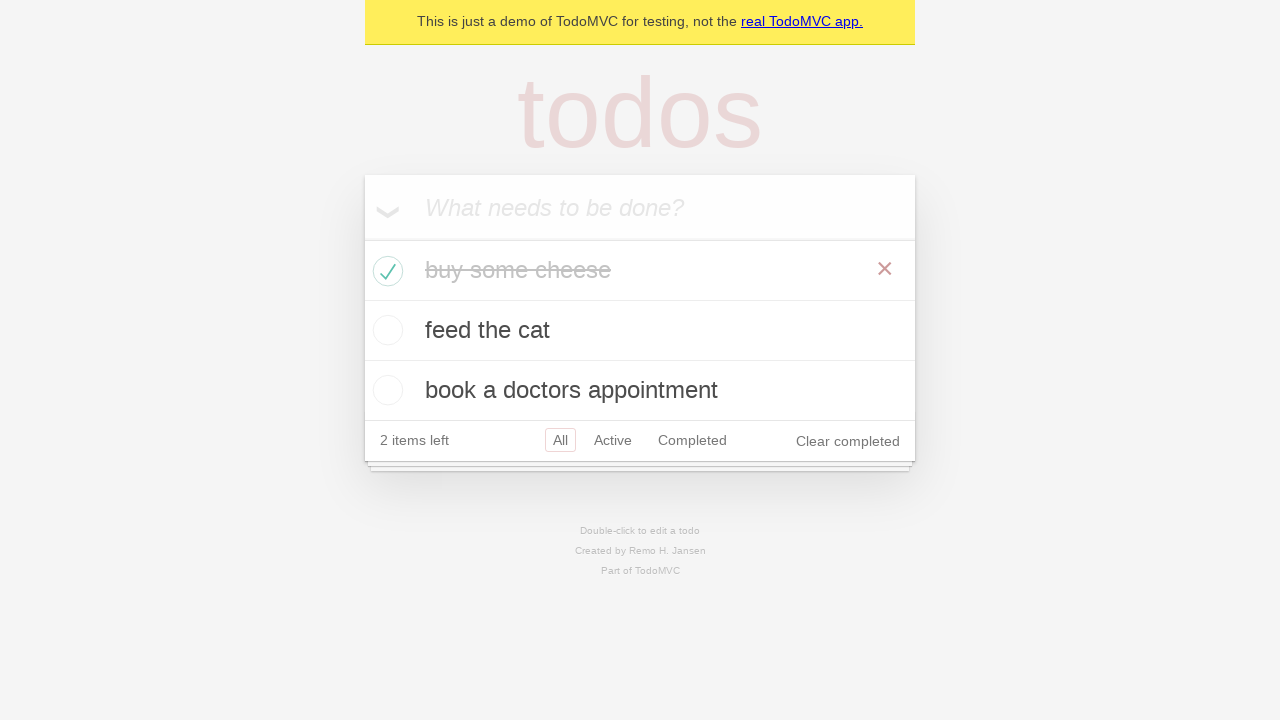

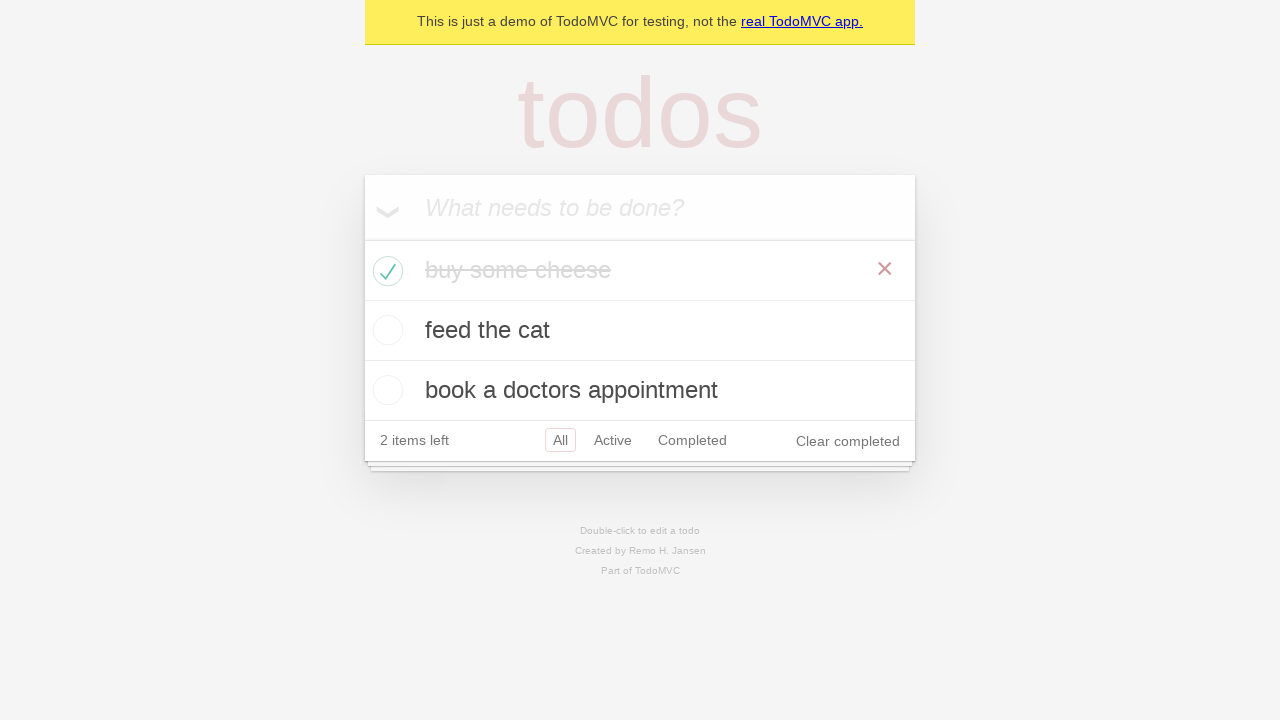